Tests opening a new window by clicking a link, switching to it, and closing it

Starting URL: http://guinea-pig.webdriver.io

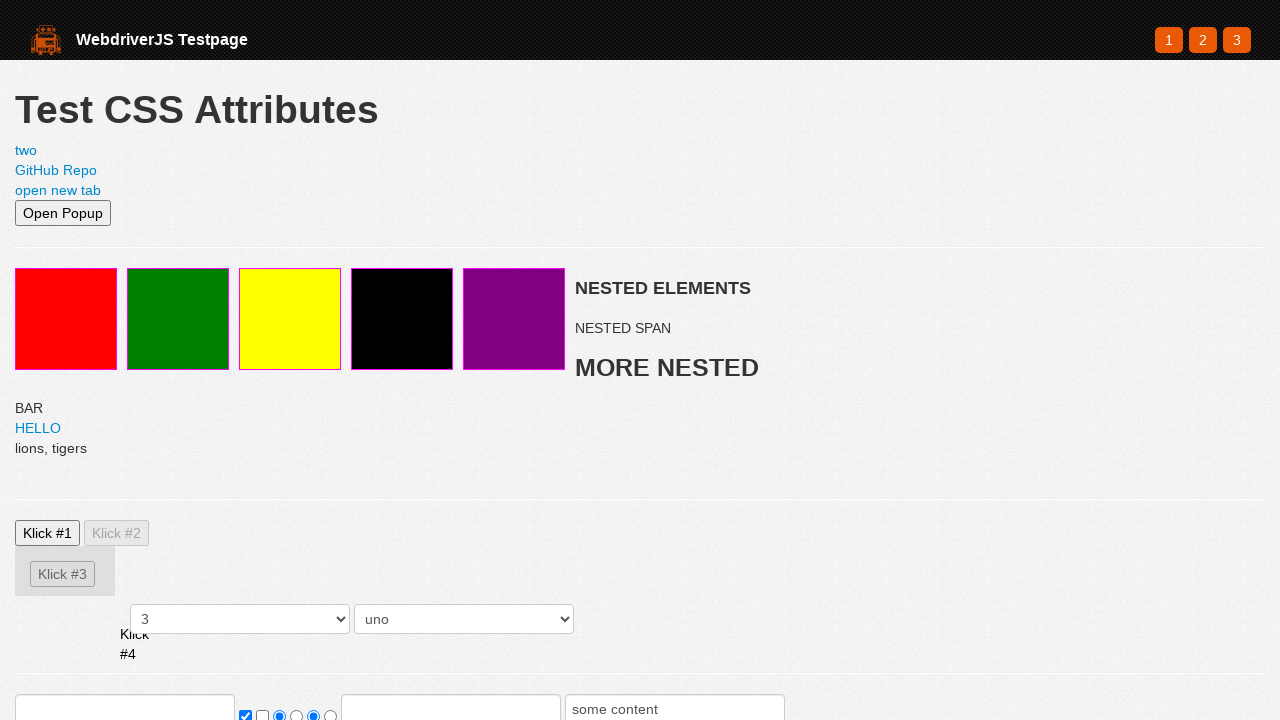

Clicked link to open new window at (58, 190) on #newWindow
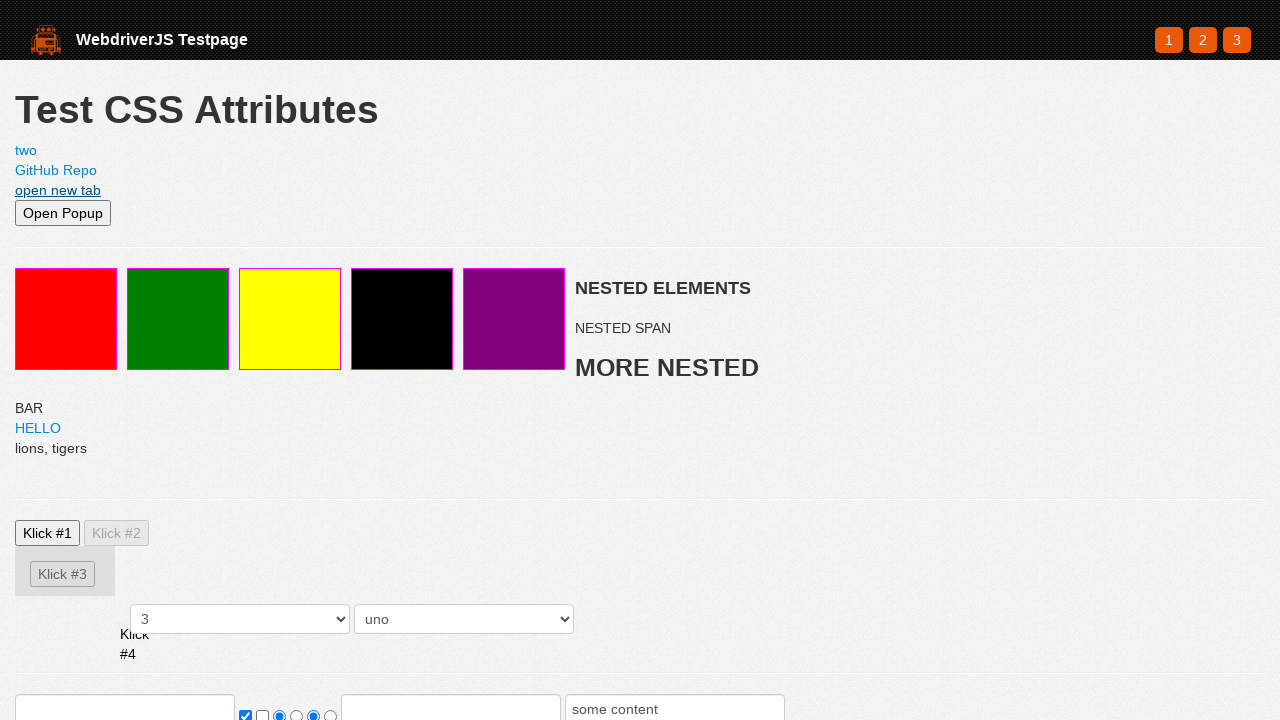

New window created and captured
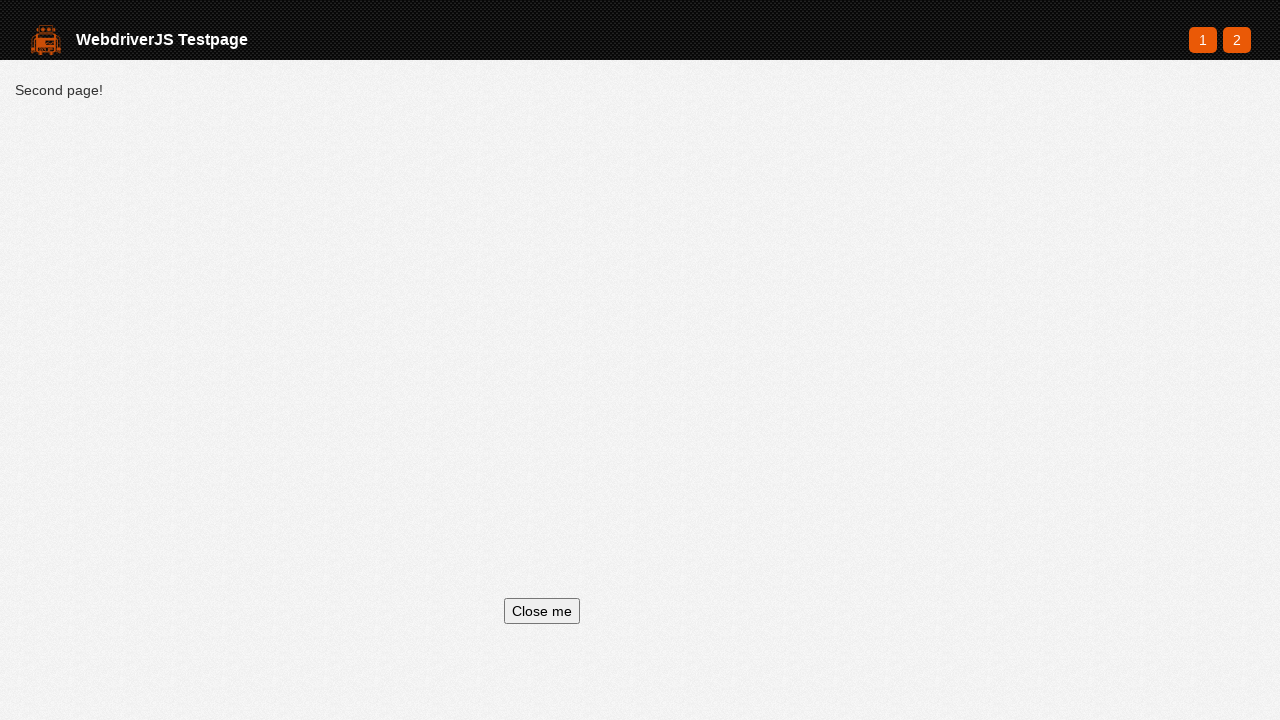

New page loaded completely
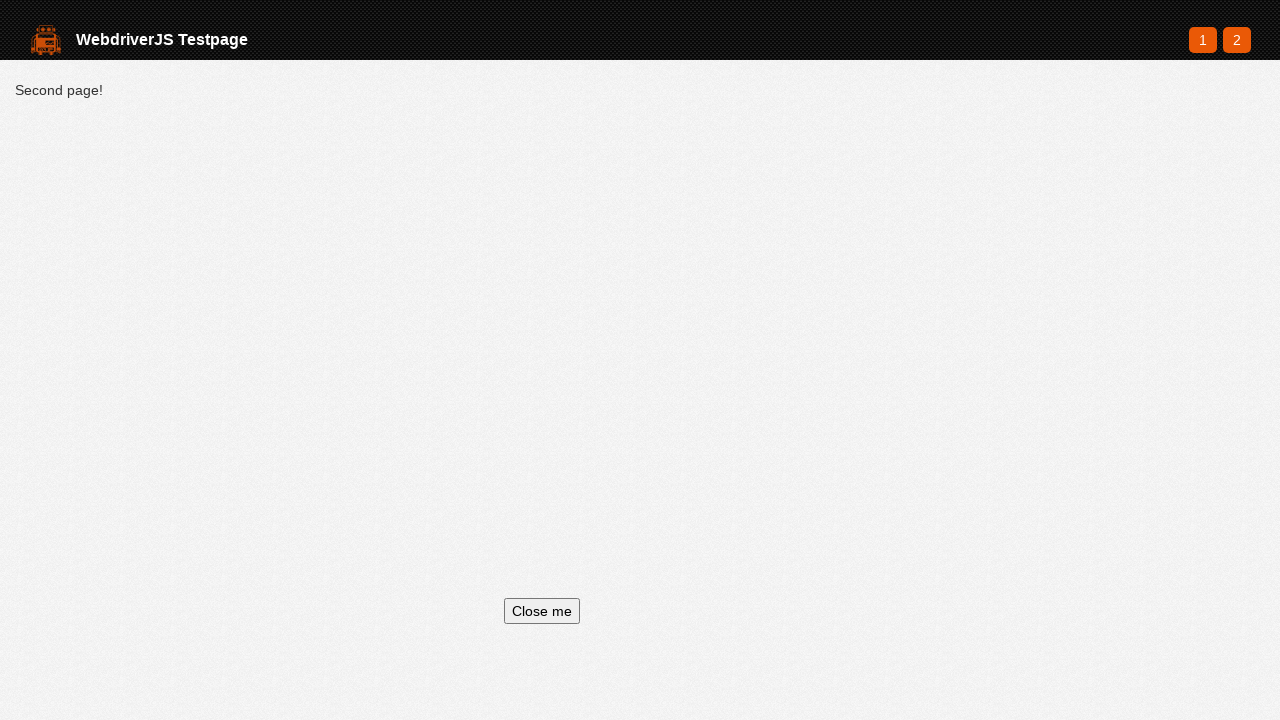

Verified new page title is 'two'
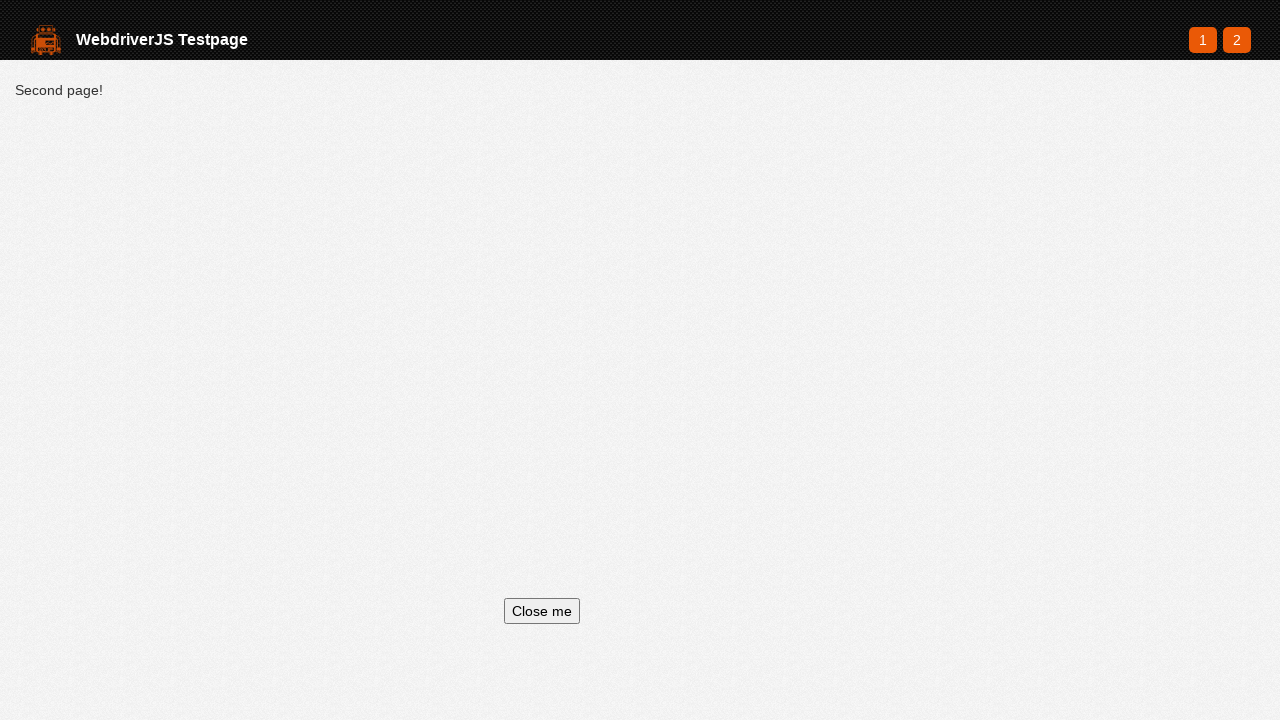

Closed new window
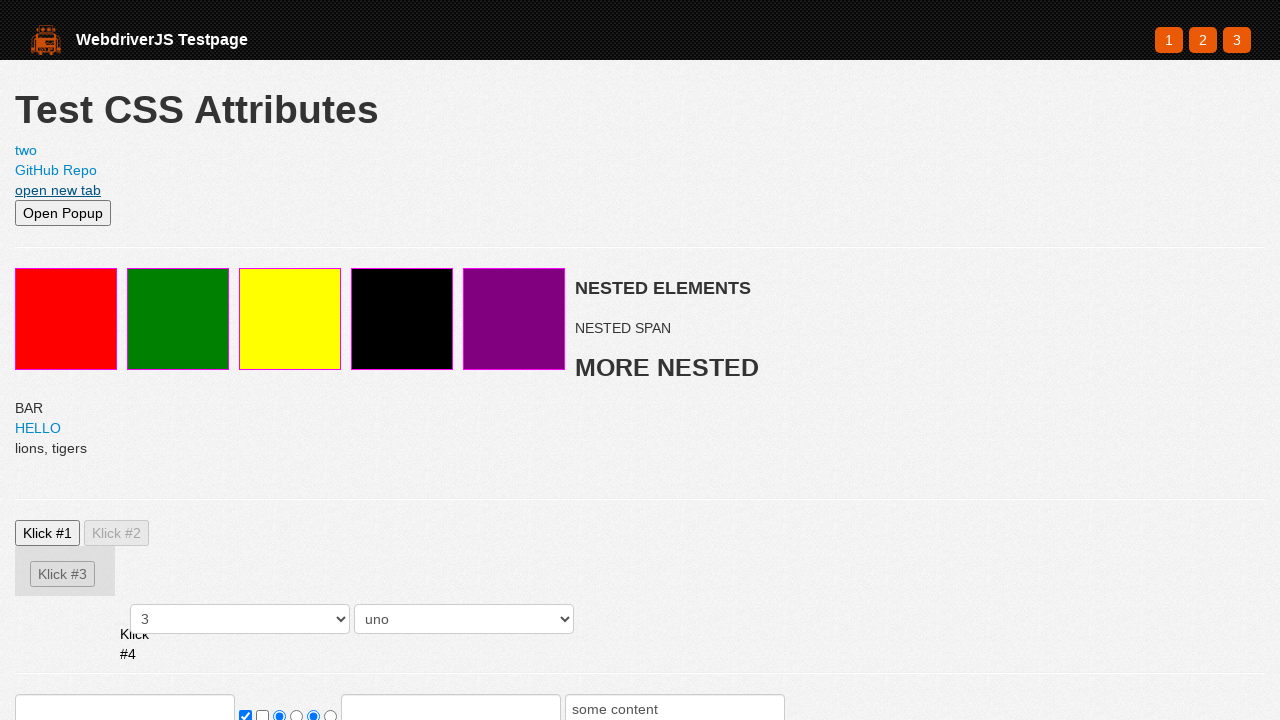

Verified original page title is 'WebdriverJS Testpage'
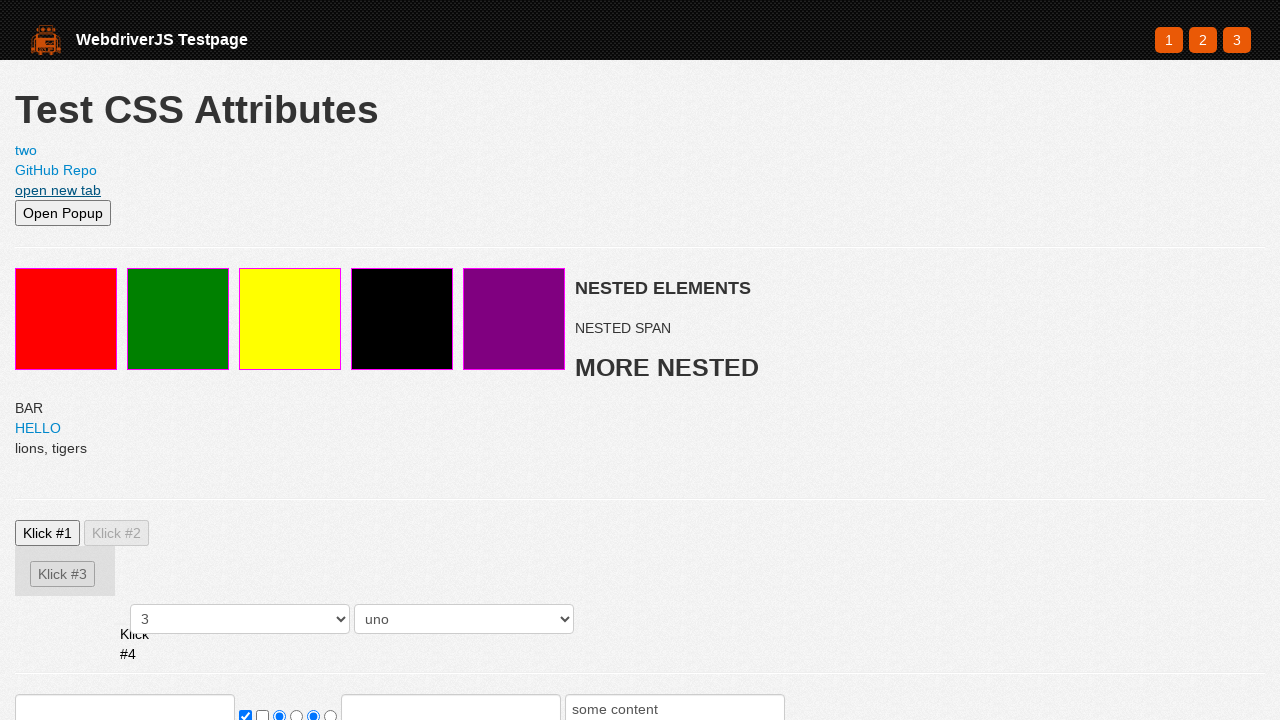

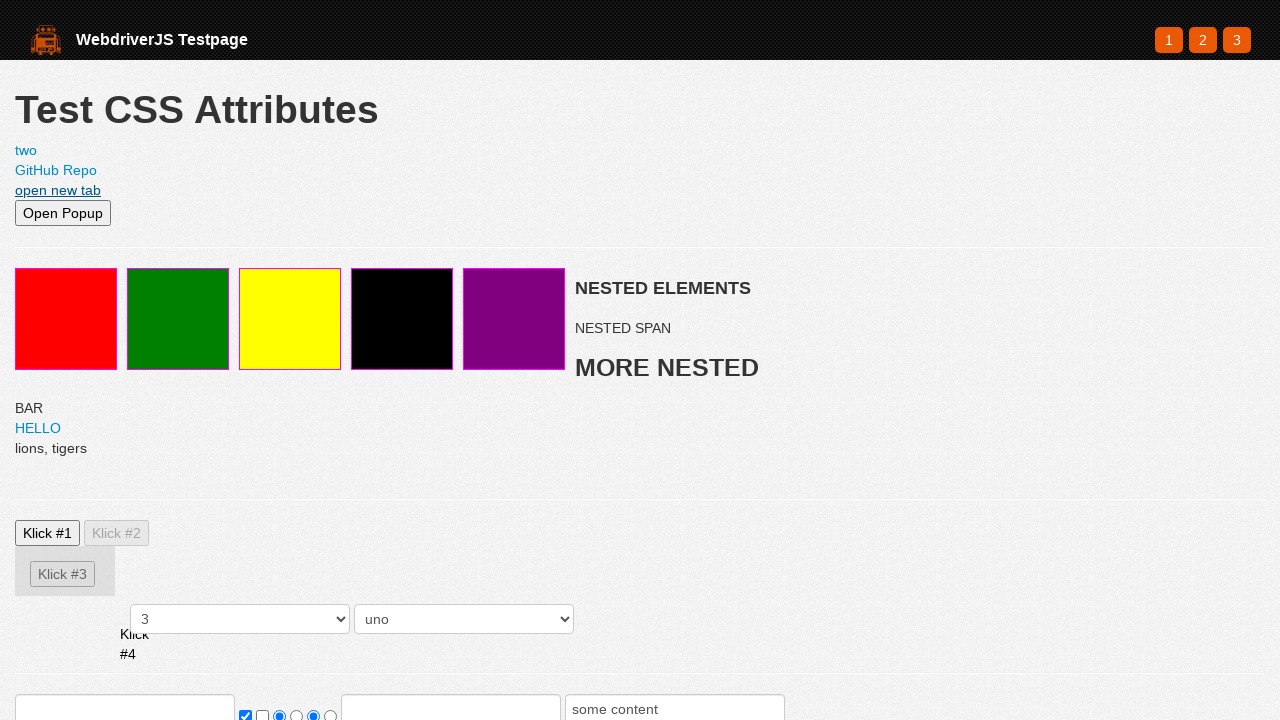